Tests file upload functionality by selecting a file, clicking the upload button, and verifying the "File Uploaded!" confirmation message is displayed.

Starting URL: https://the-internet.herokuapp.com/upload

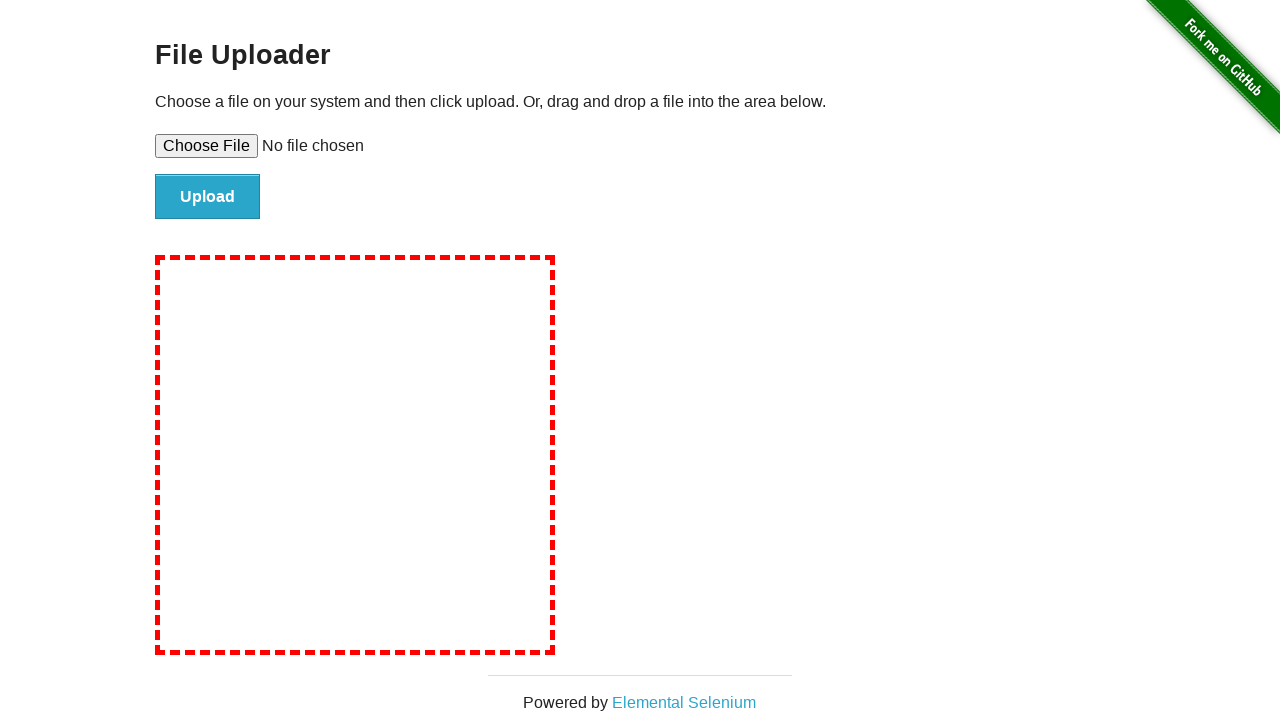

Selected test_upload.txt file for upload
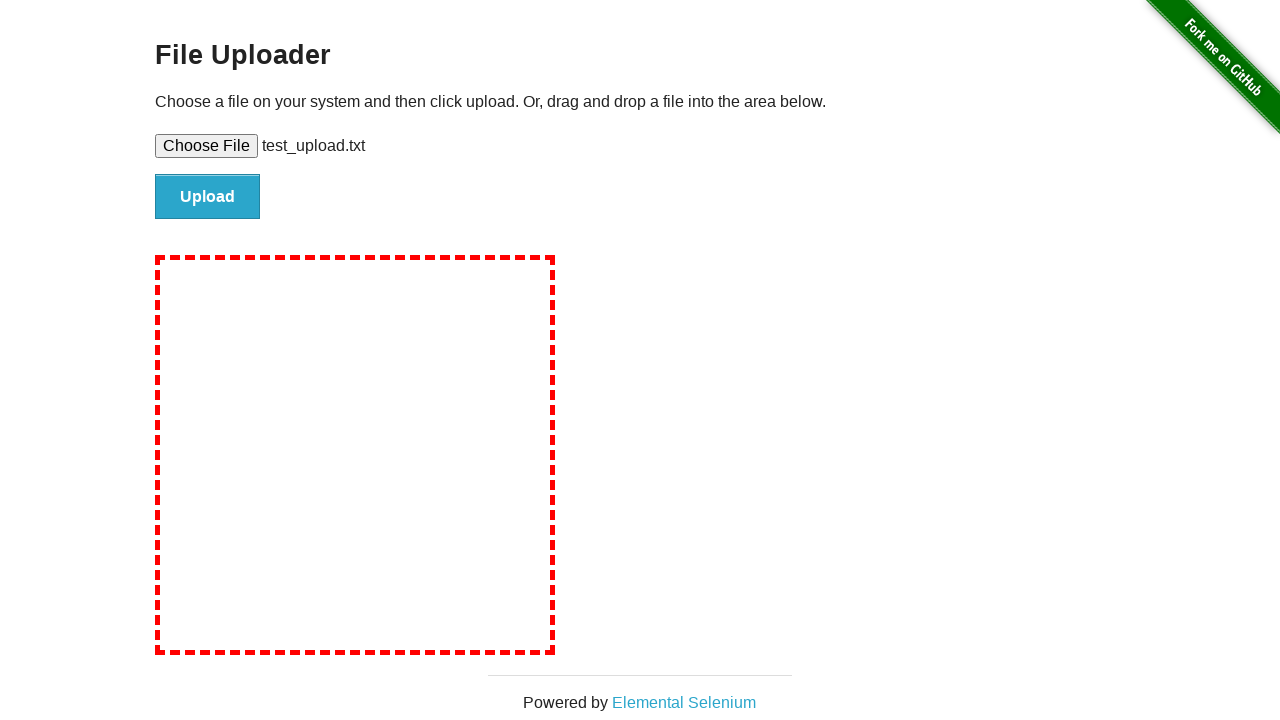

Clicked the upload button at (208, 197) on #file-submit
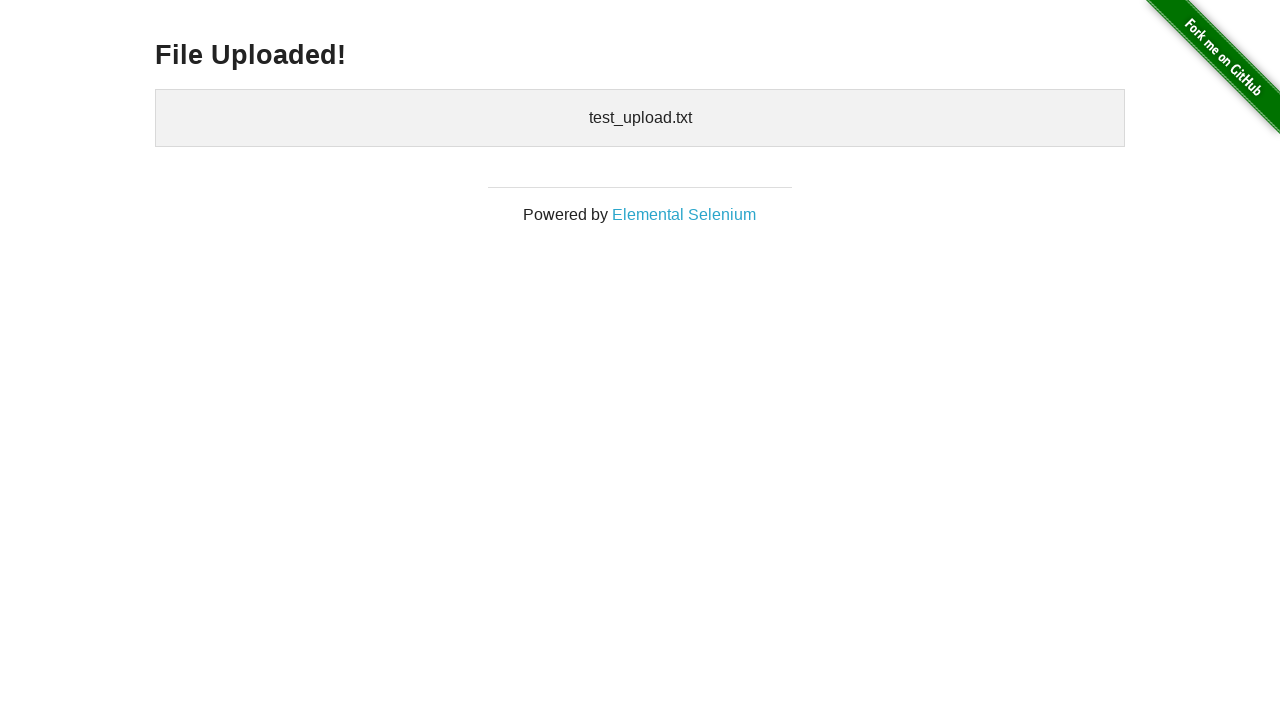

File Uploaded! confirmation message is now visible
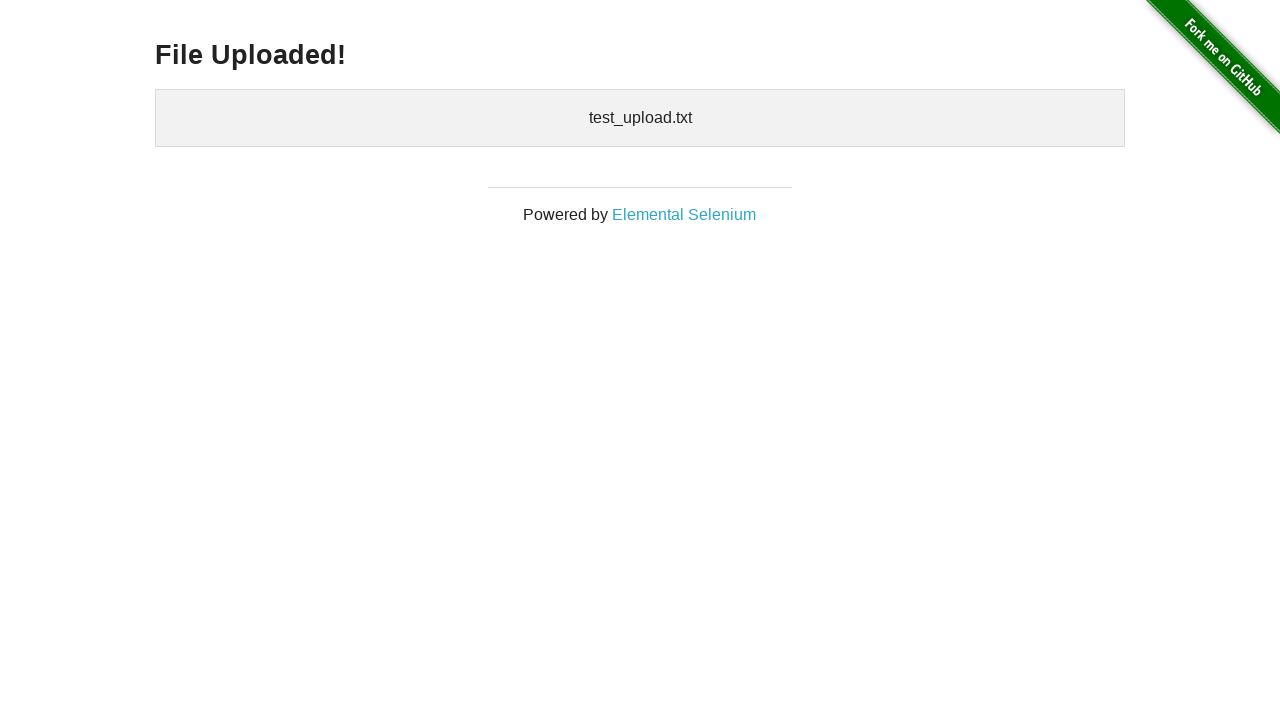

Deleted temporary test file
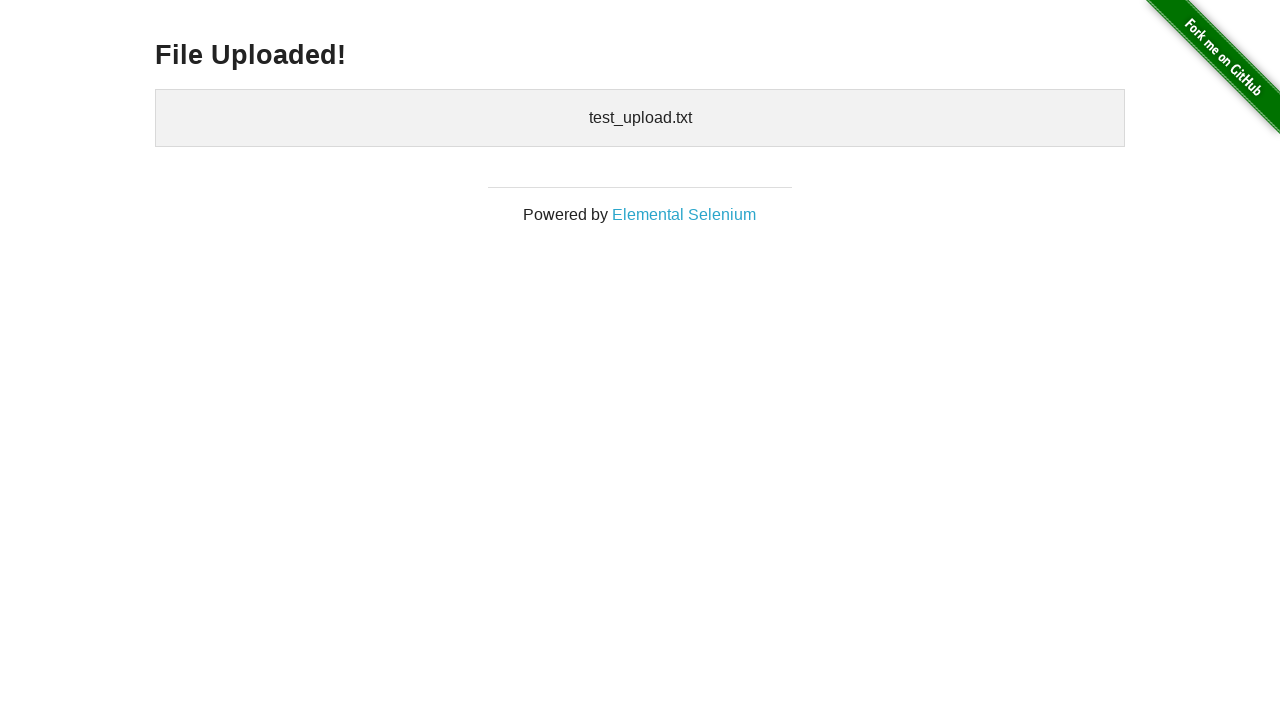

Deleted temporary directory
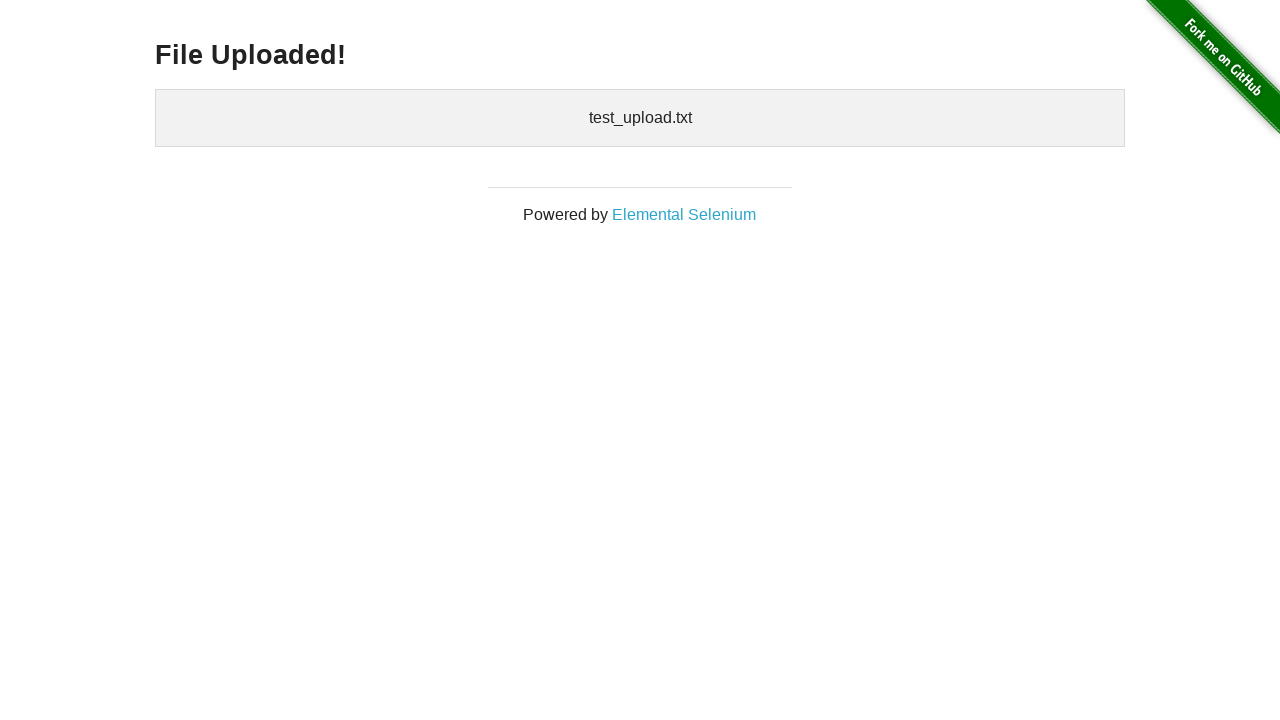

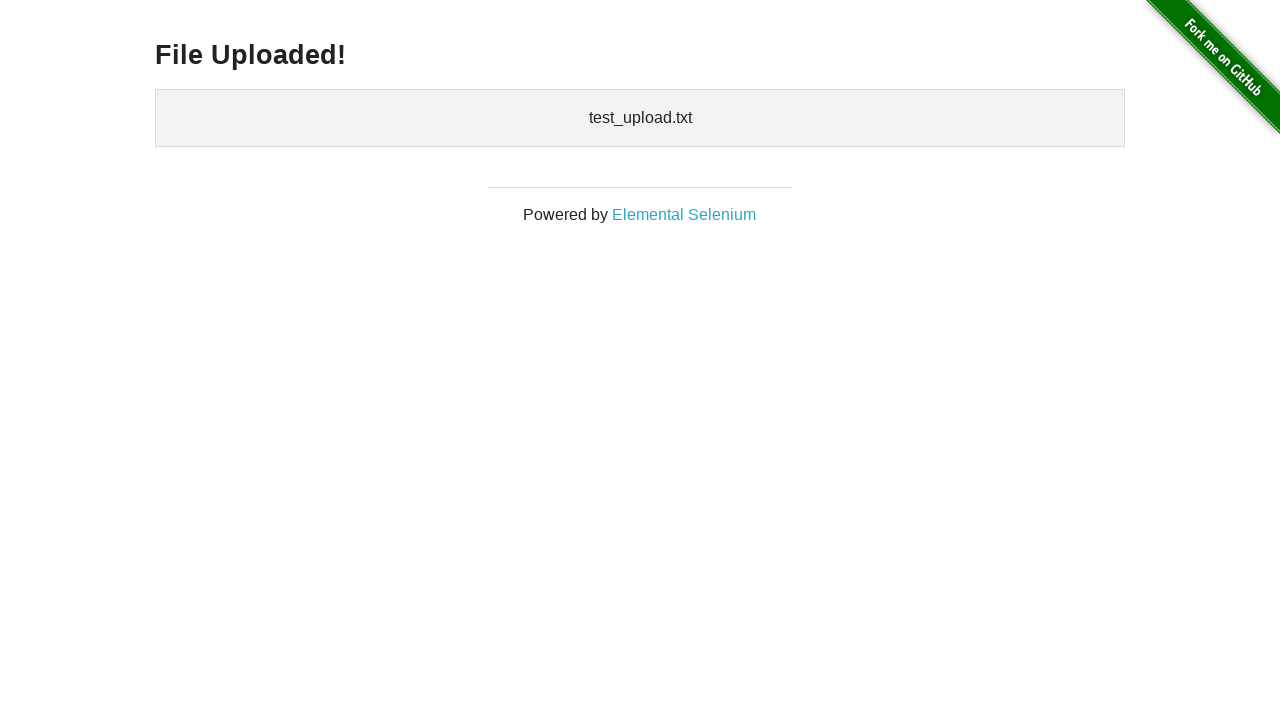